Tests modal dialog by opening it and clicking the close button

Starting URL: https://bonigarcia.dev/selenium-webdriver-java/dialog-boxes.html

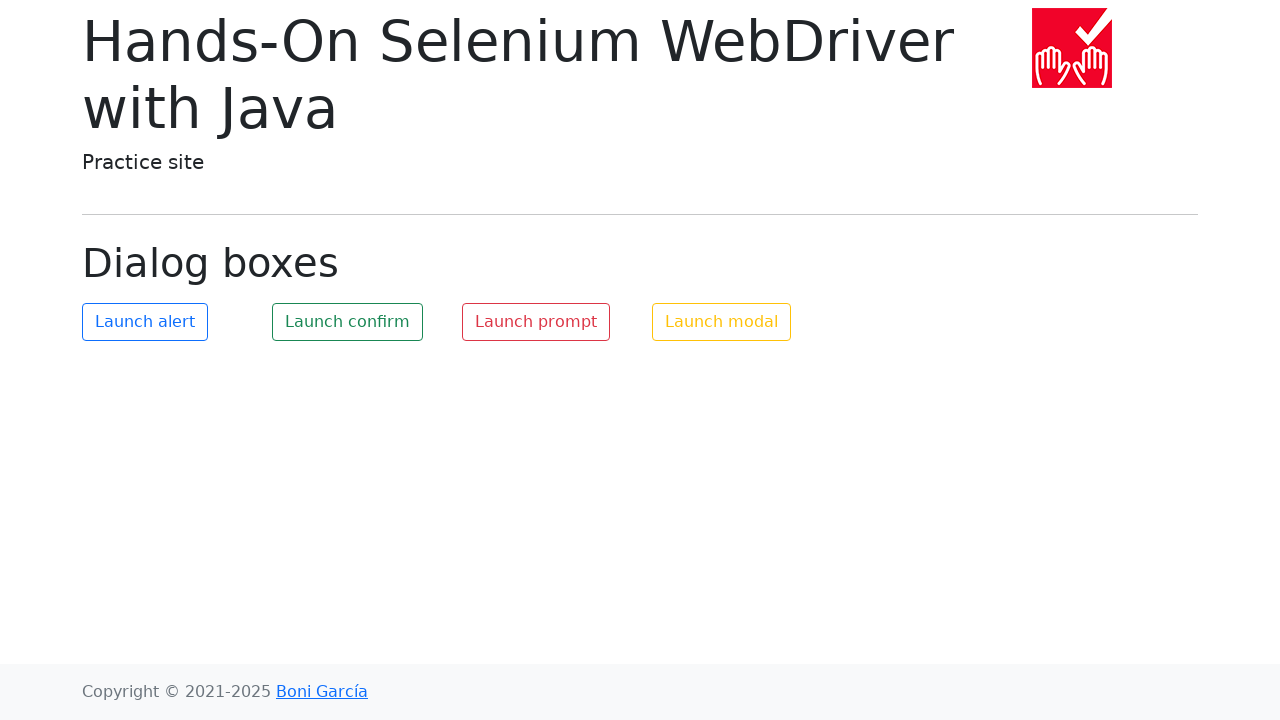

Navigated to dialog boxes test page
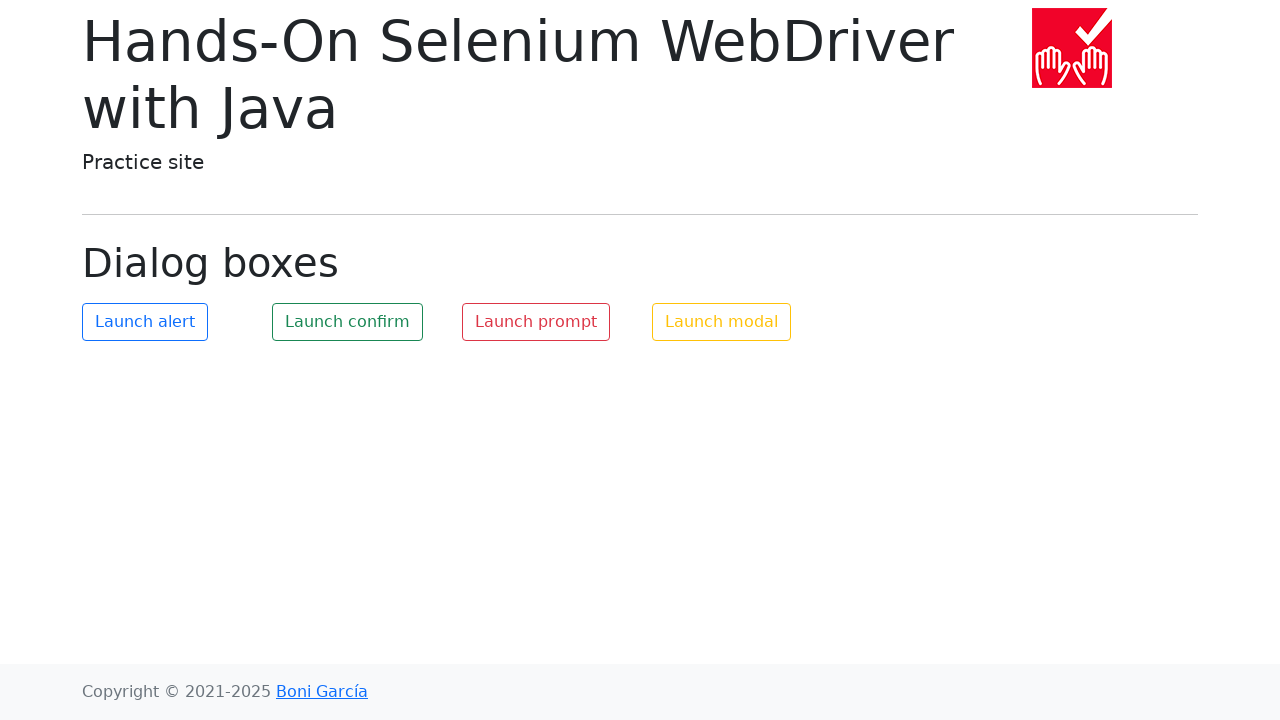

Clicked button to open modal dialog at (722, 322) on #my-modal
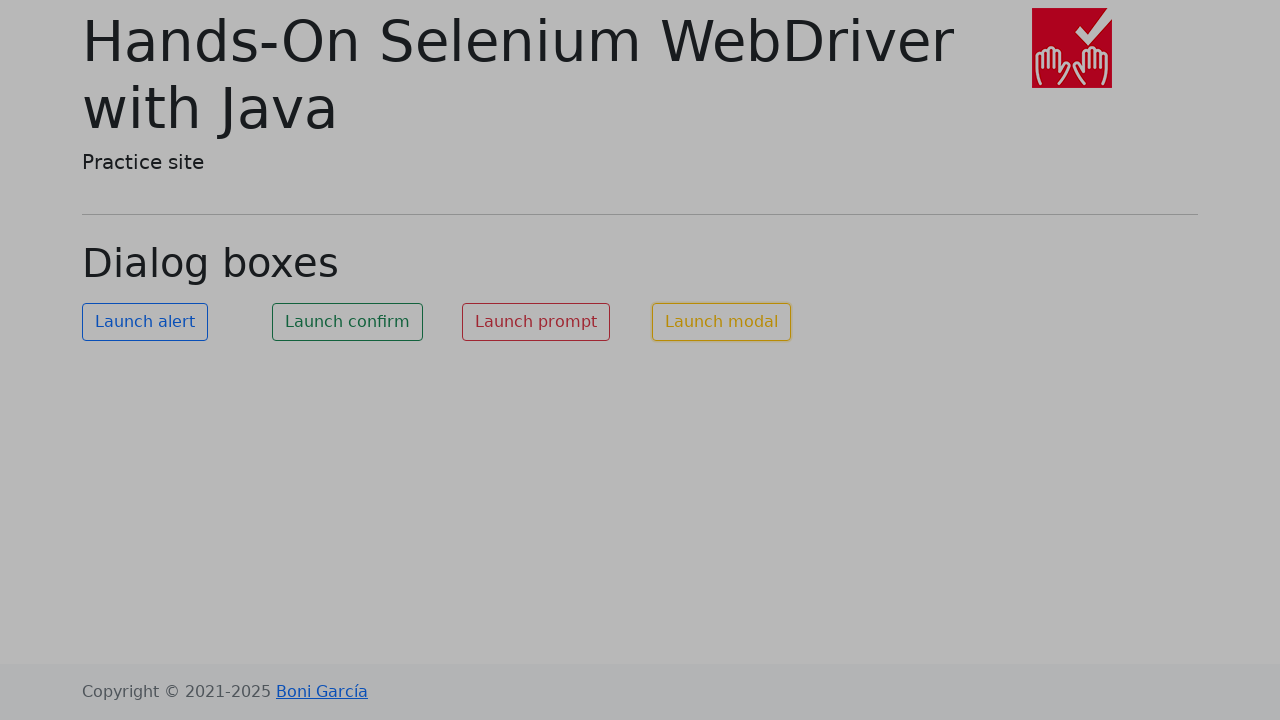

Close button became visible in modal
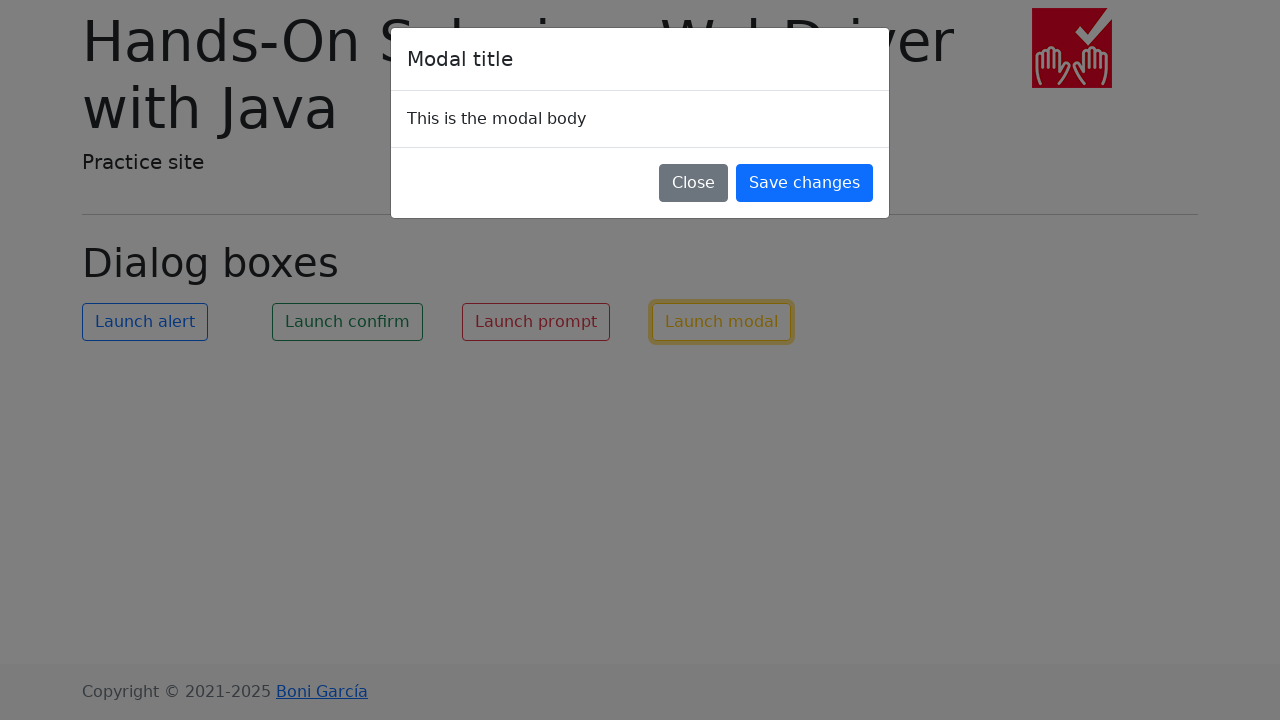

Clicked Close button to dismiss modal at (694, 184) on xpath=//button[text()='Close']
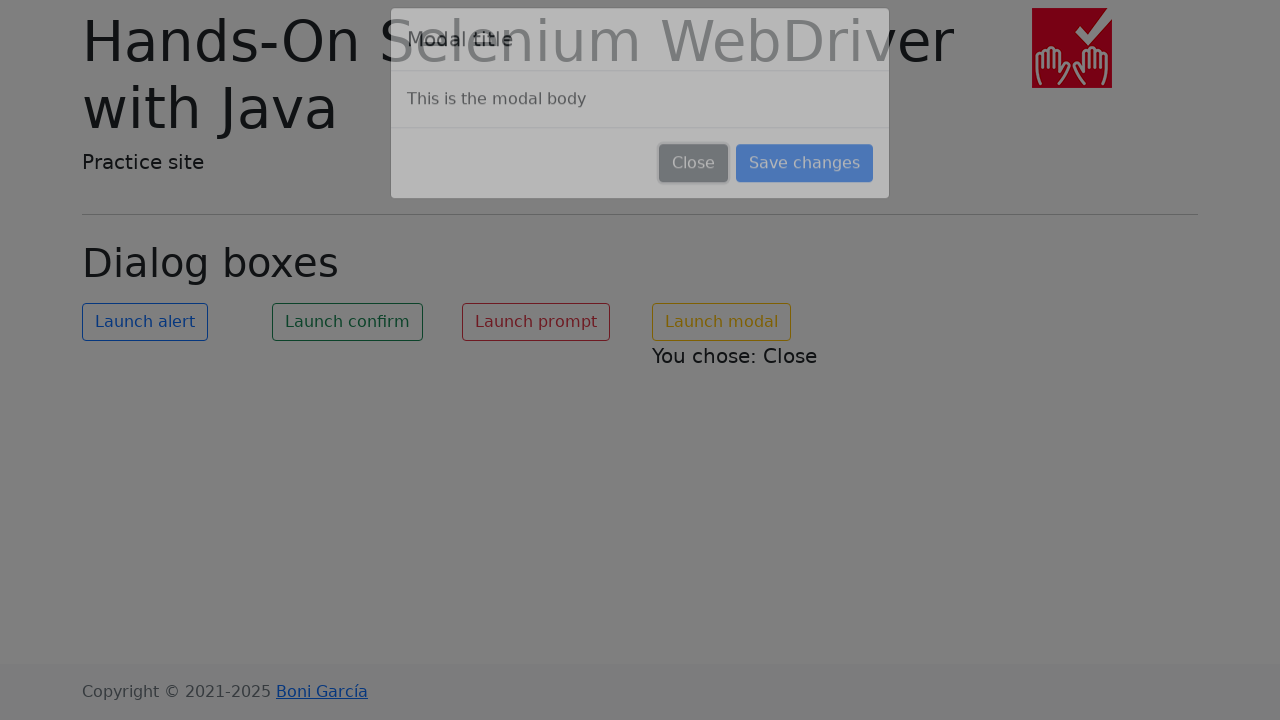

Modal result text appeared after closing
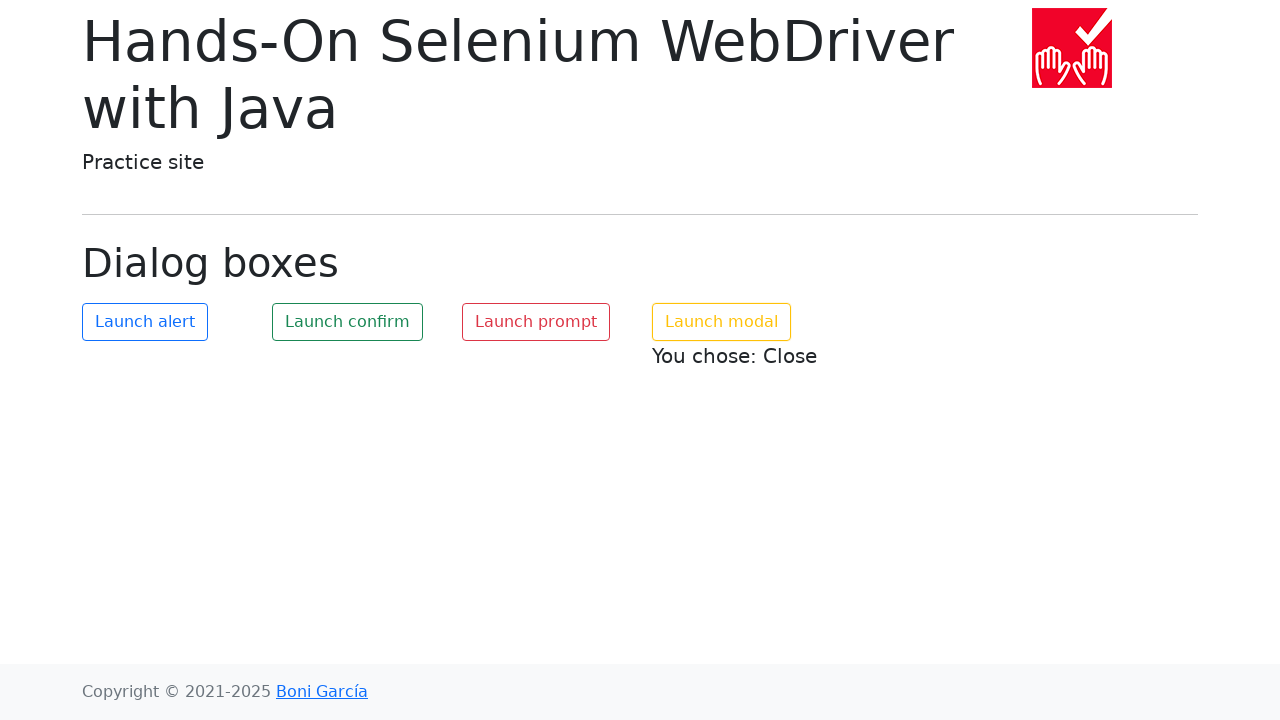

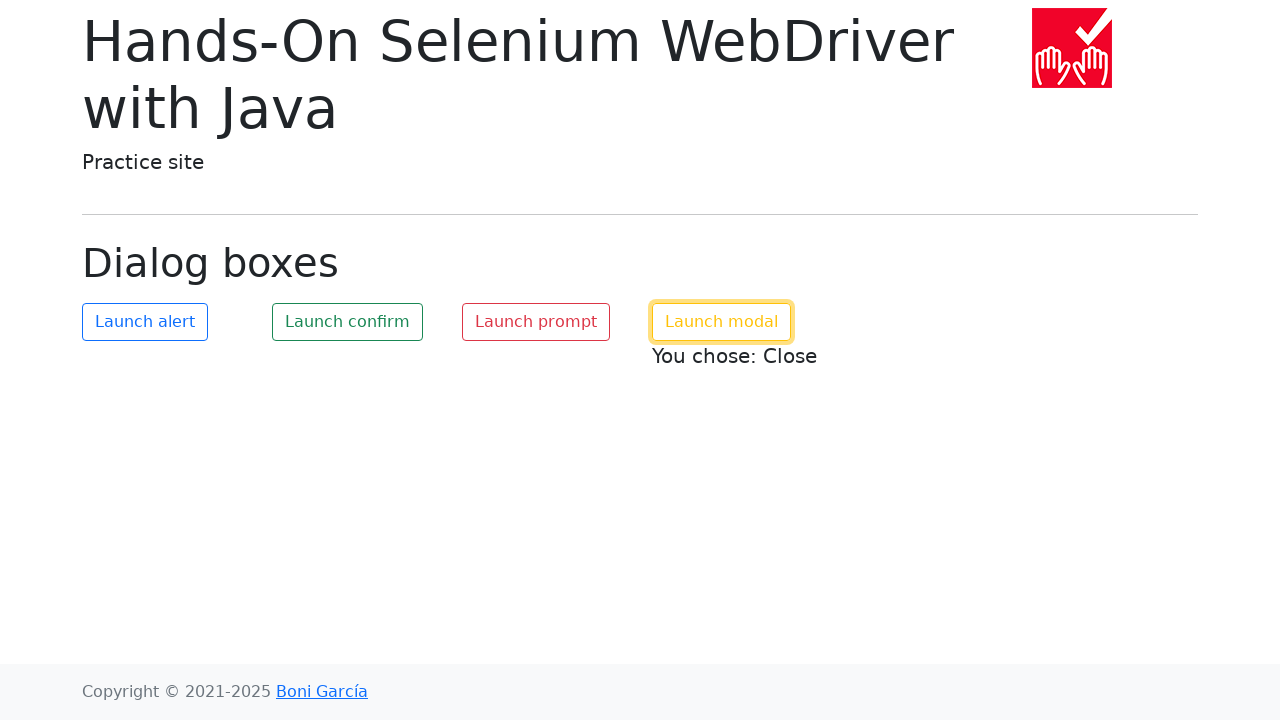